Tests JavaScript confirm dialog by clicking a button to trigger it, dismissing it, and verifying the result message

Starting URL: https://testcenter.techproeducation.com/index.php?page=javascript-alerts

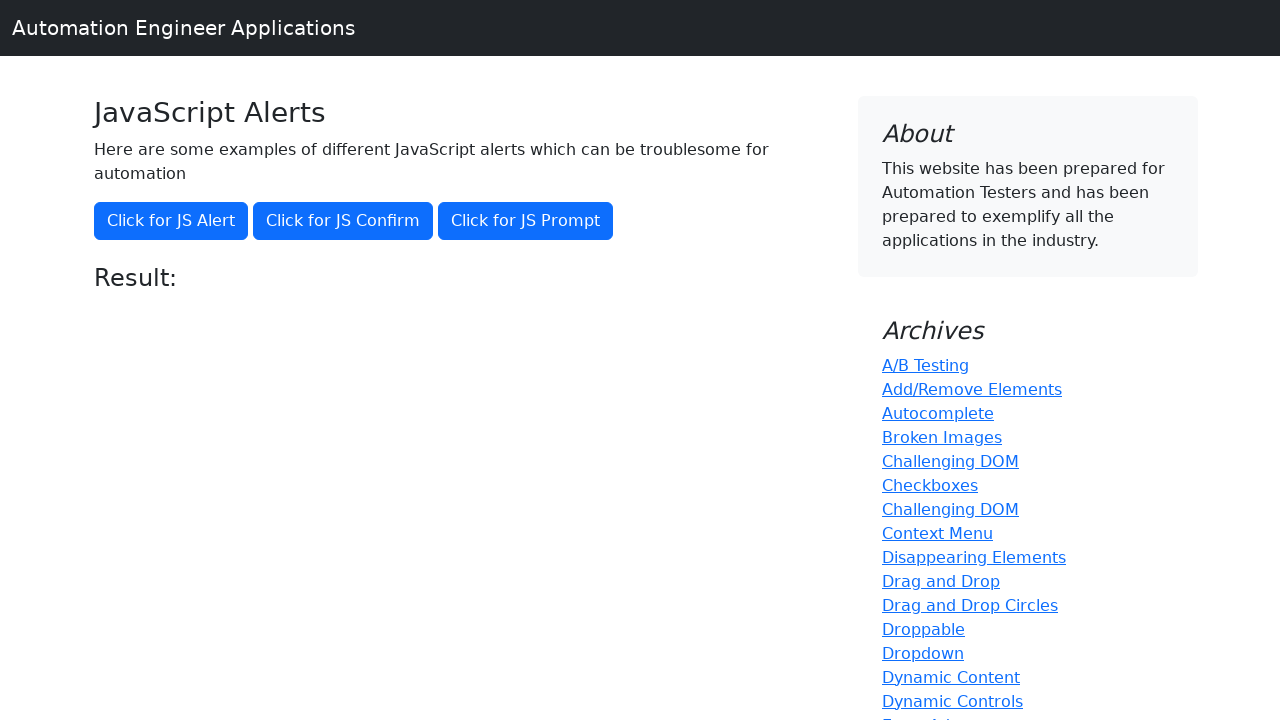

Clicked second button to trigger confirm dialog at (343, 221) on (//button)[2]
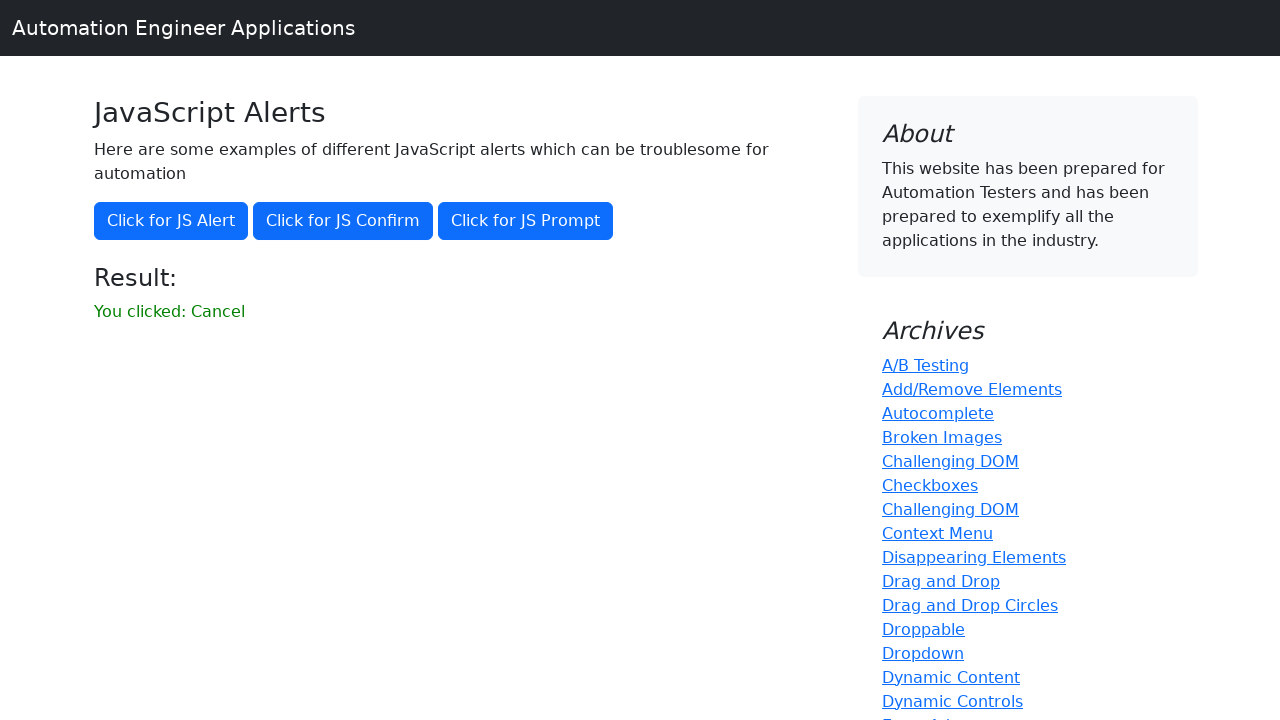

Set up dialog handler to dismiss the confirm dialog
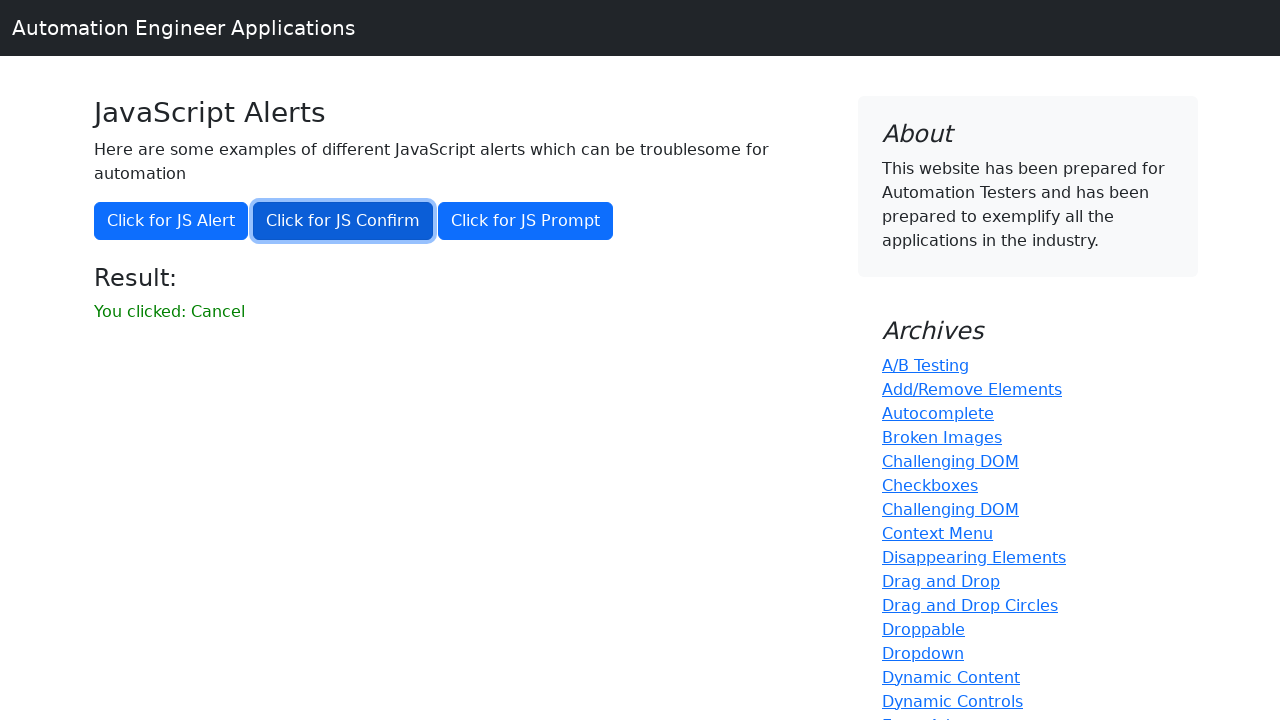

Located result message element
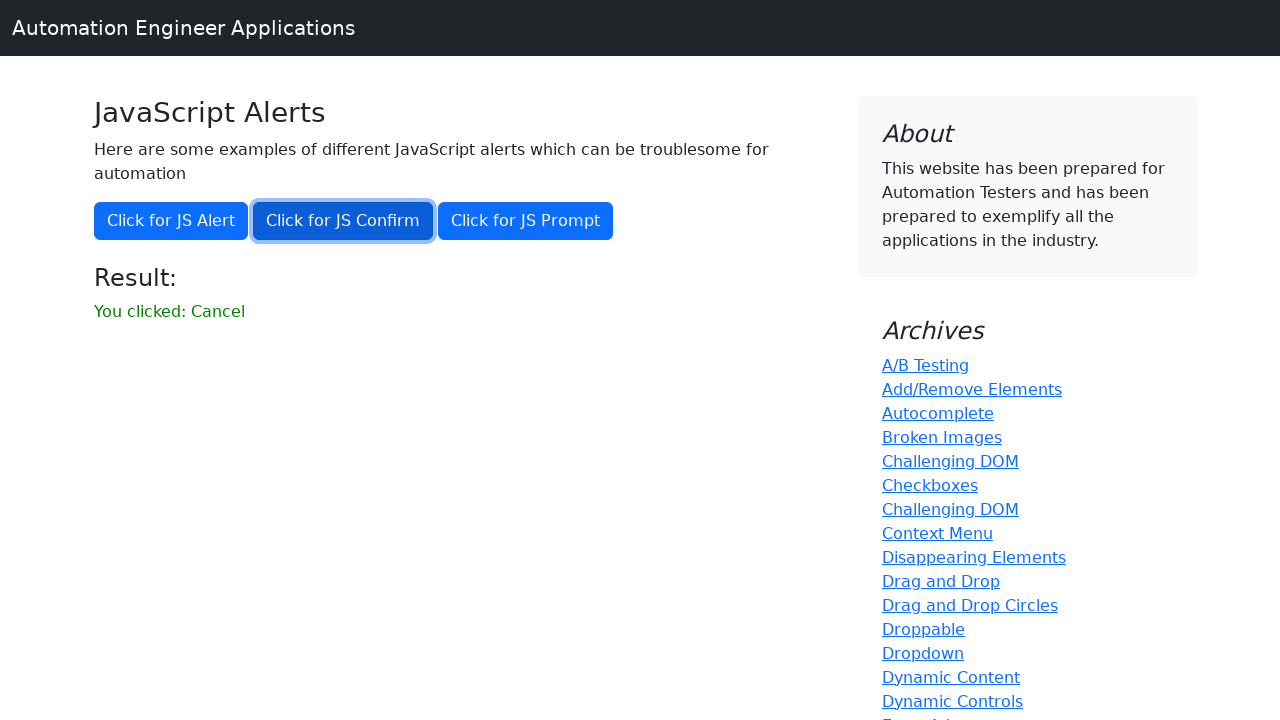

Verified that result message does not contain 'successfuly' after dismissing dialog
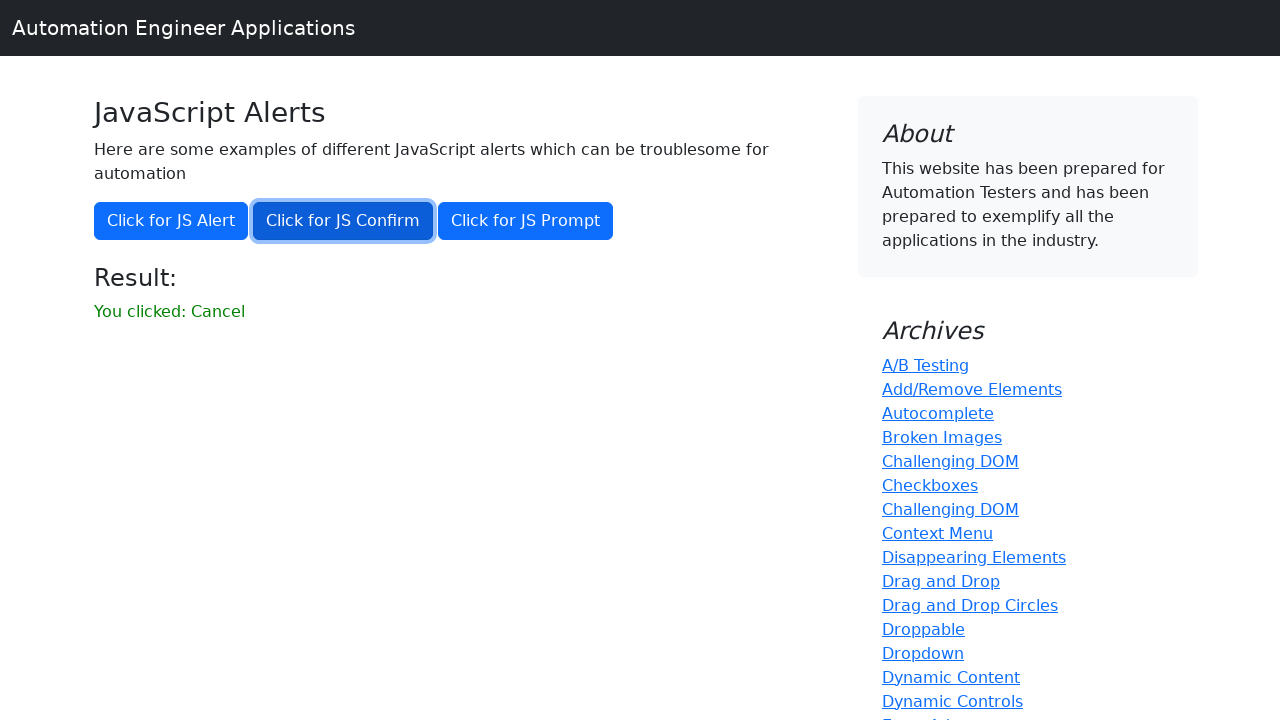

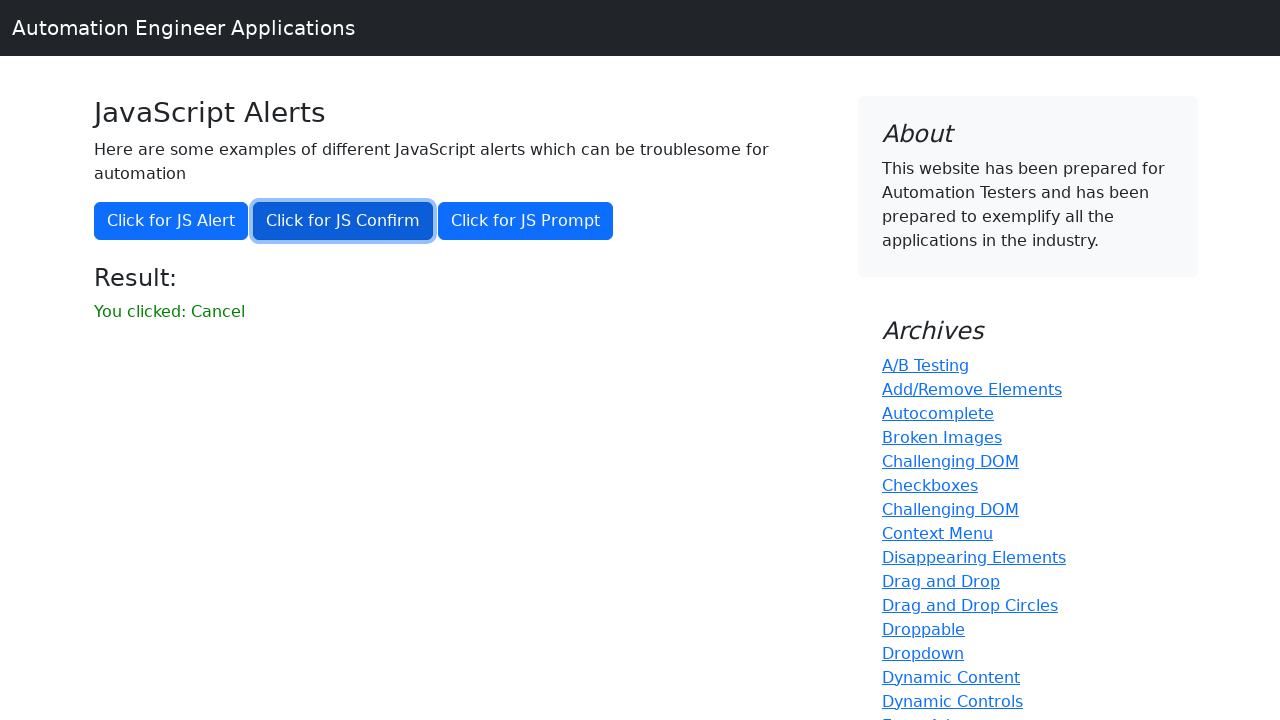